Tests iframe switching functionality by interacting with checkboxes inside multiple frames and navigating between frames and the main window

Starting URL: http://only-testing-blog.blogspot.com/

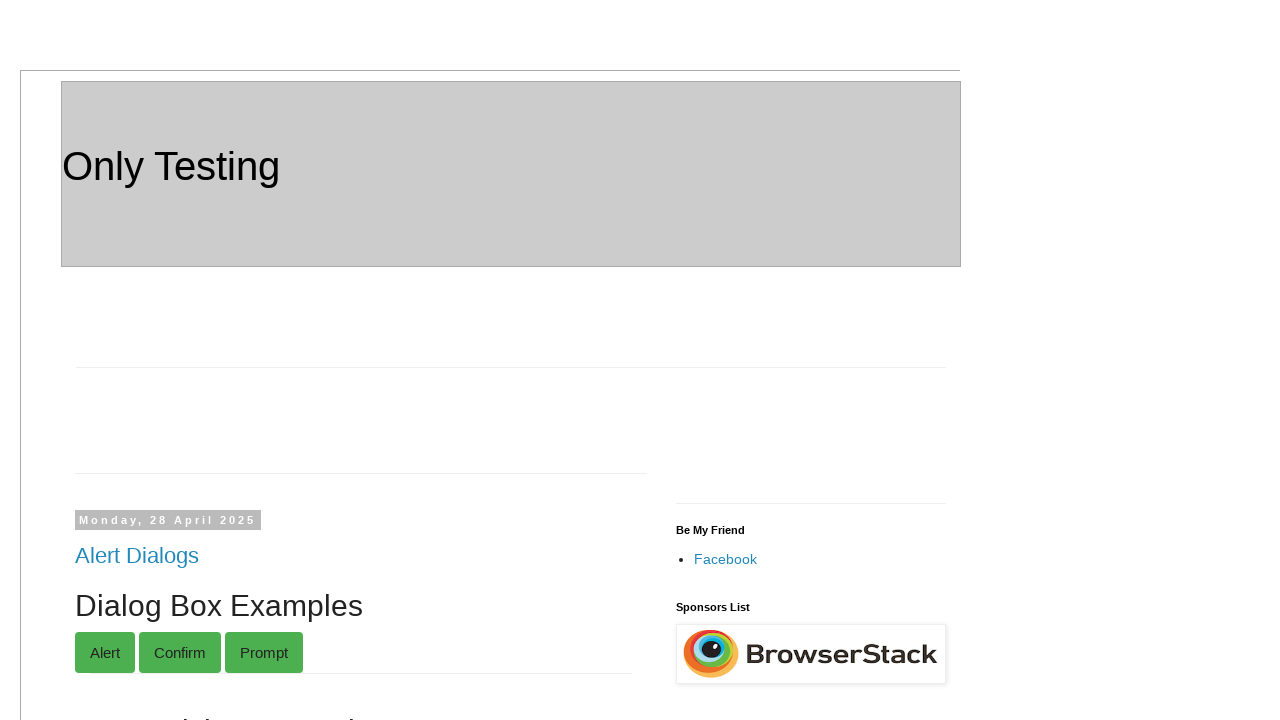

Located first iframe with id='frame1'
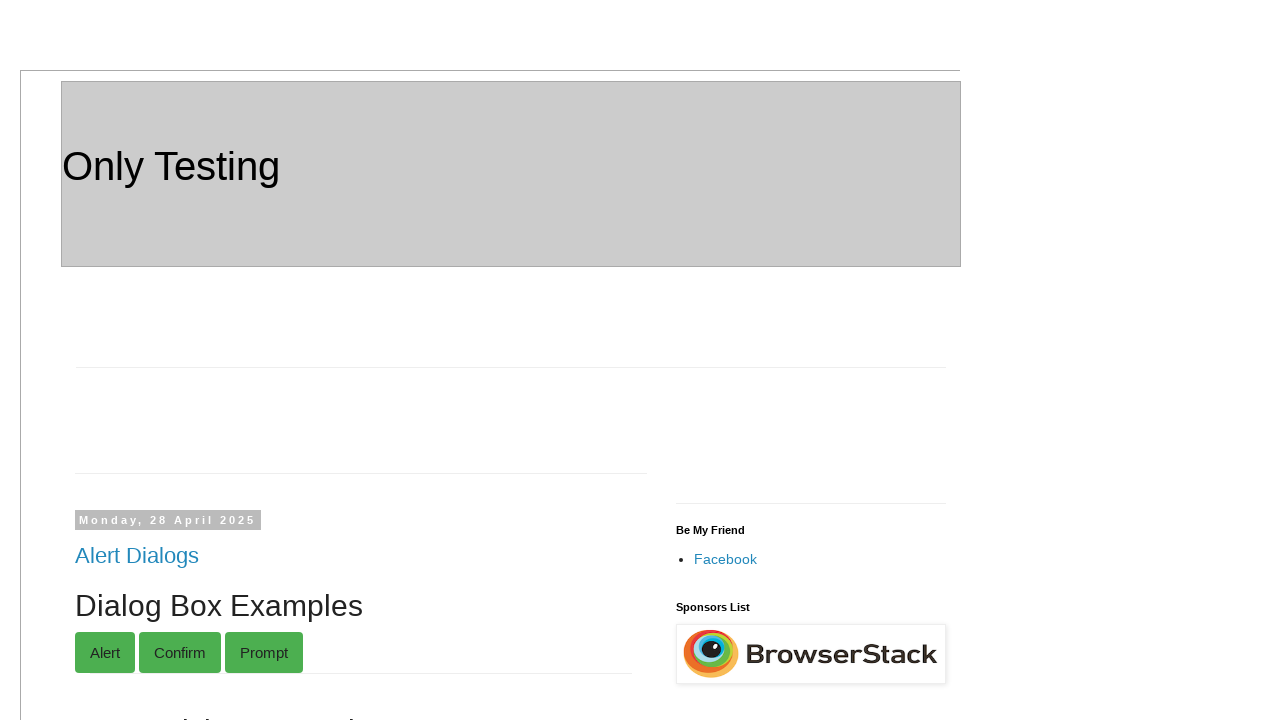

Clicked first checkbox in frame1 at (382, 361) on iframe[id='frame1'] >> internal:control=enter-frame >> xpath=//*[@id='post-body-
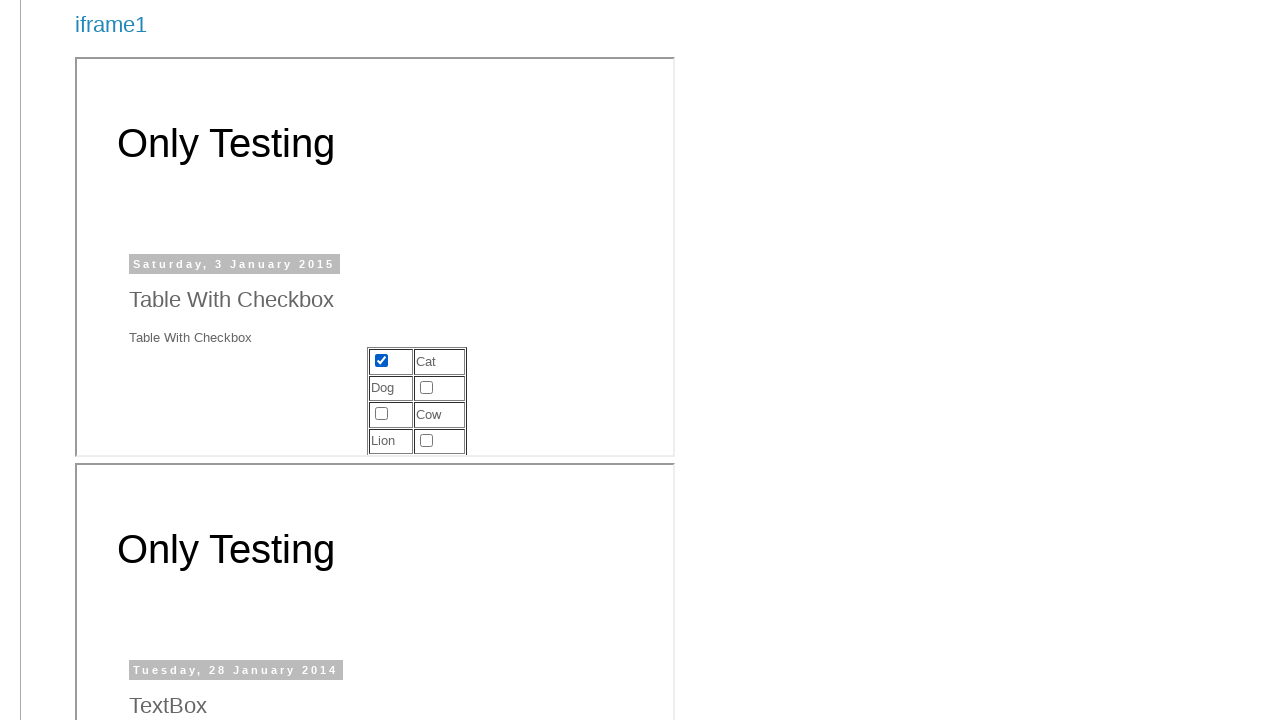

Clicked second checkbox in frame1 at (426, 387) on iframe[id='frame1'] >> internal:control=enter-frame >> xpath=//*[@id='post-body-
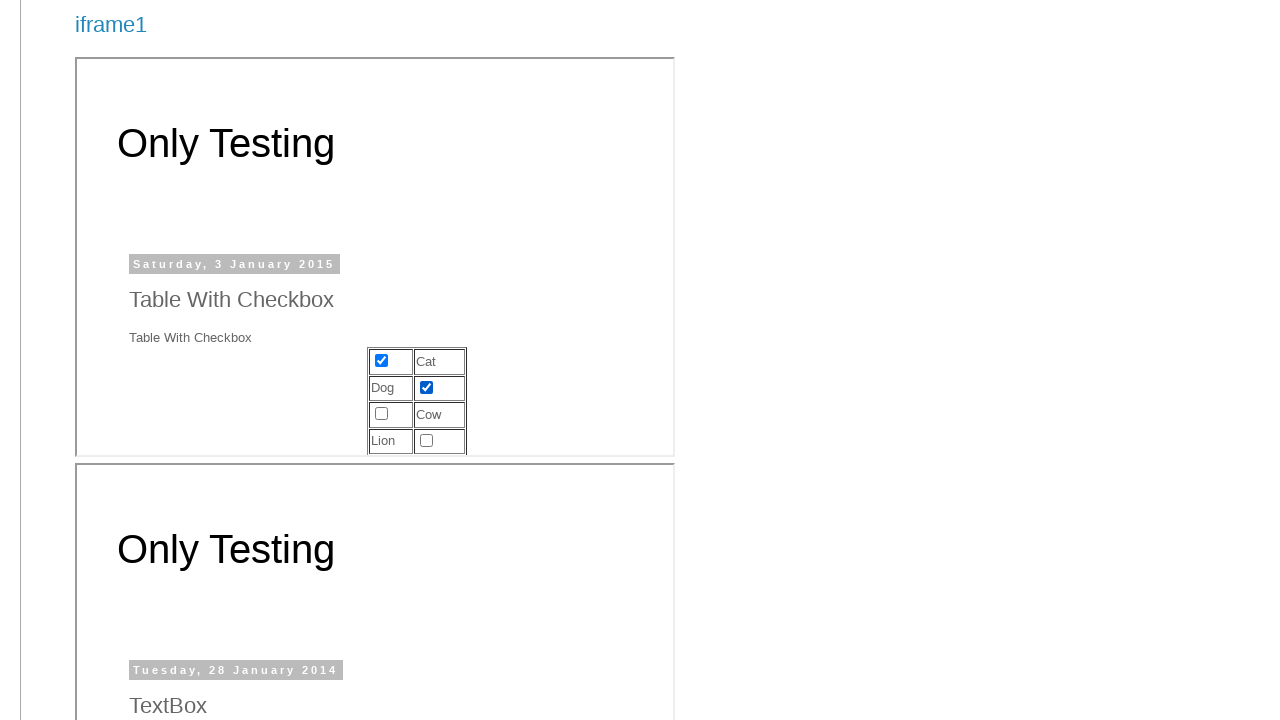

Clicked Facebook link on main page at (725, 360) on xpath=//*[@id='LinkList1']/div/ul/li/a
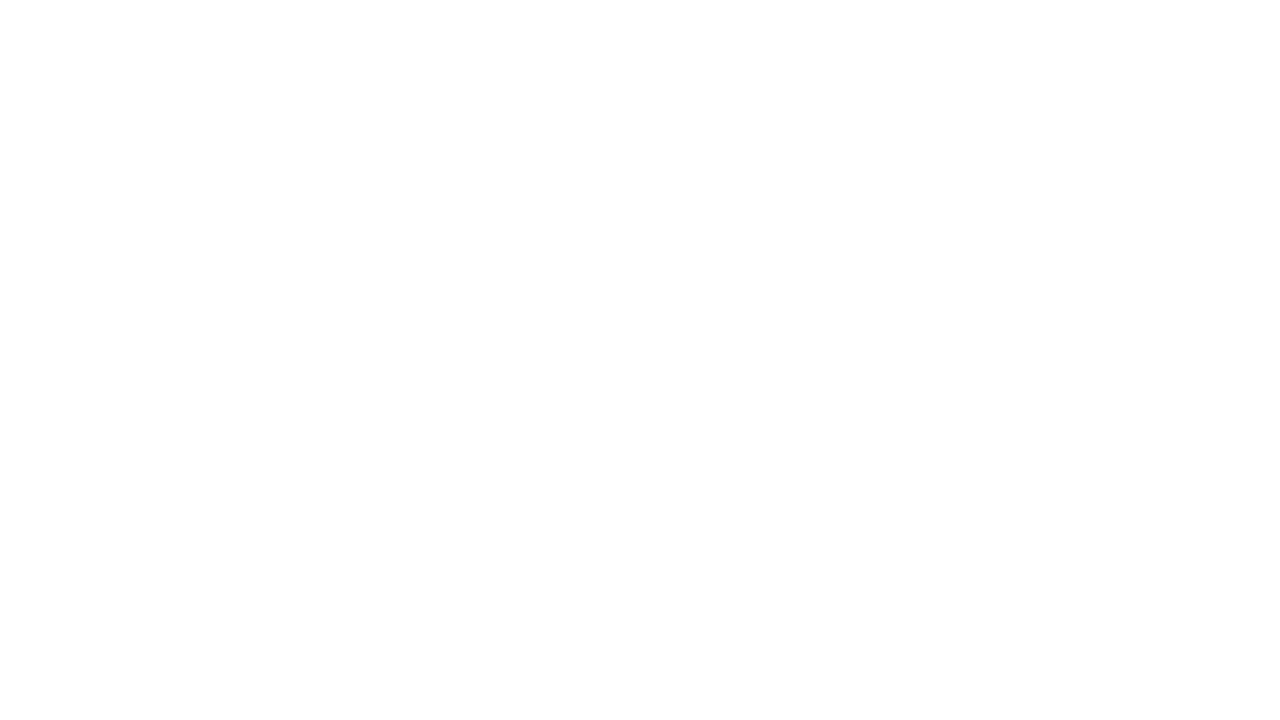

Navigated back to original page
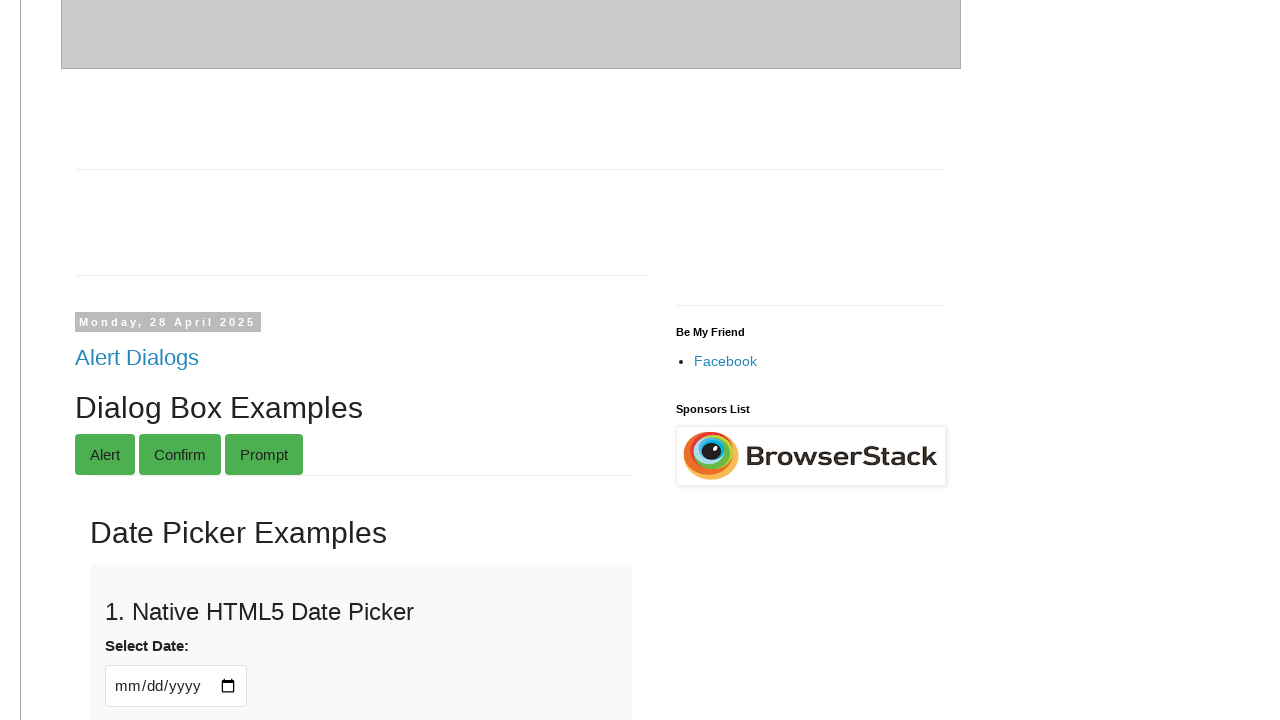

Located second iframe
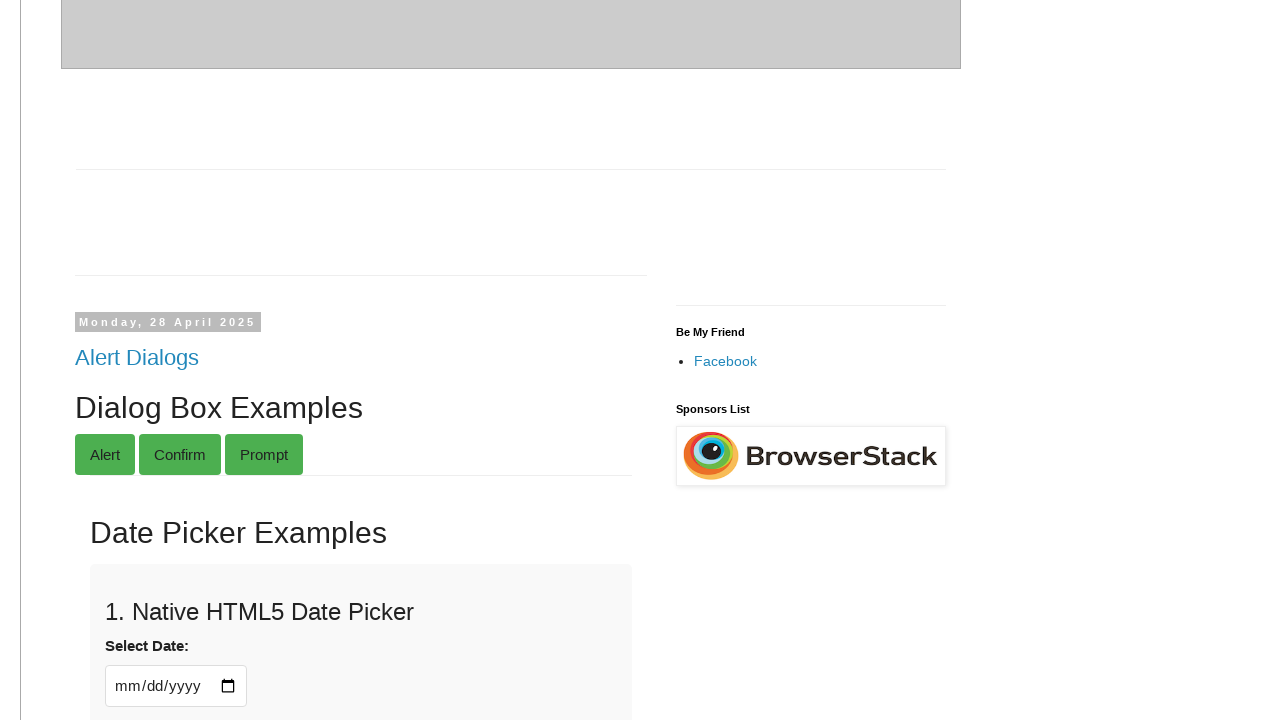

Clicked bike checkbox in frame2 at (140, 360) on iframe >> nth=1 >> internal:control=enter-frame >> #check1
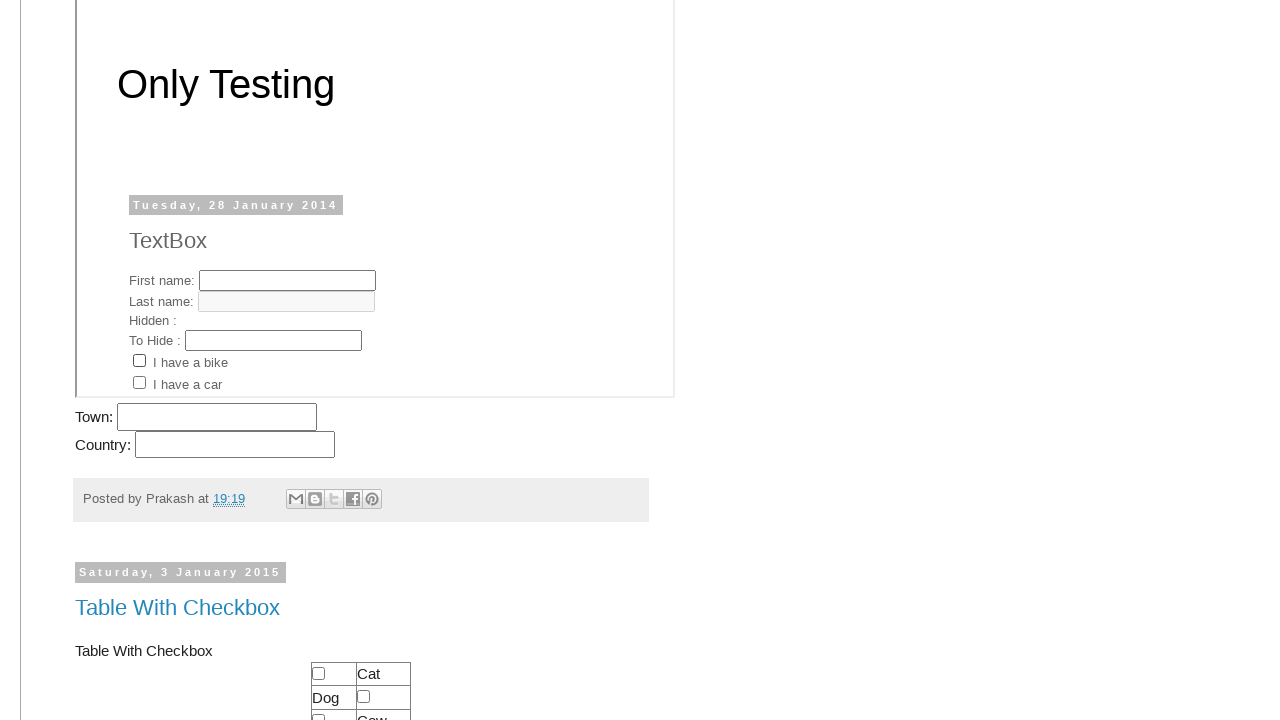

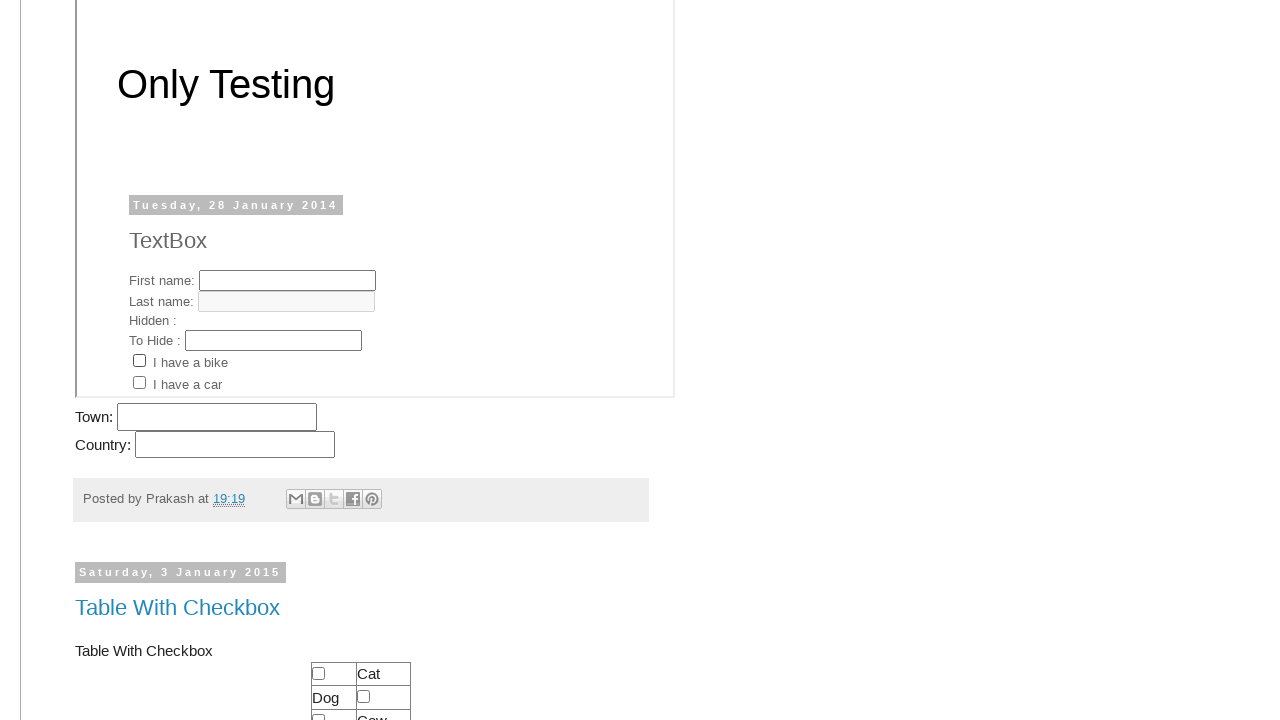